Tests double-click functionality on a button element and verifies the resulting message is displayed

Starting URL: http://demoqa.com/buttons

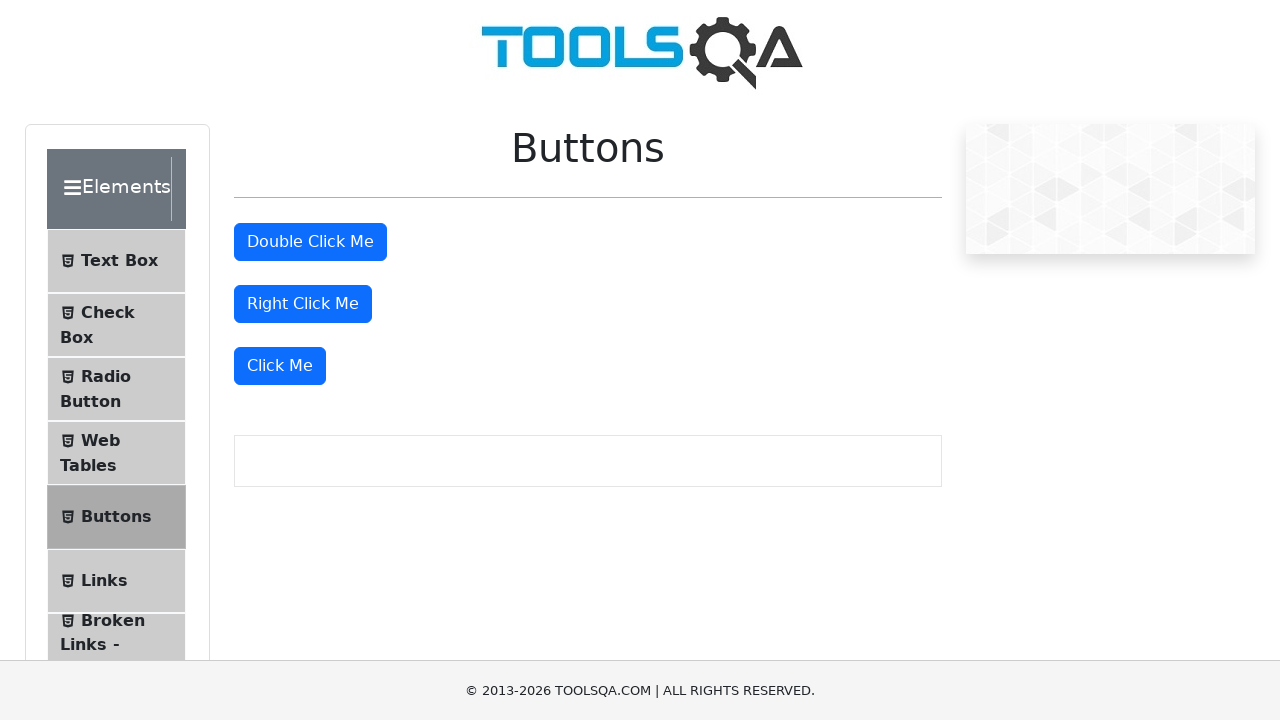

Double-clicked the button element with id 'doubleClickBtn' at (310, 242) on xpath=//button[@id='doubleClickBtn']
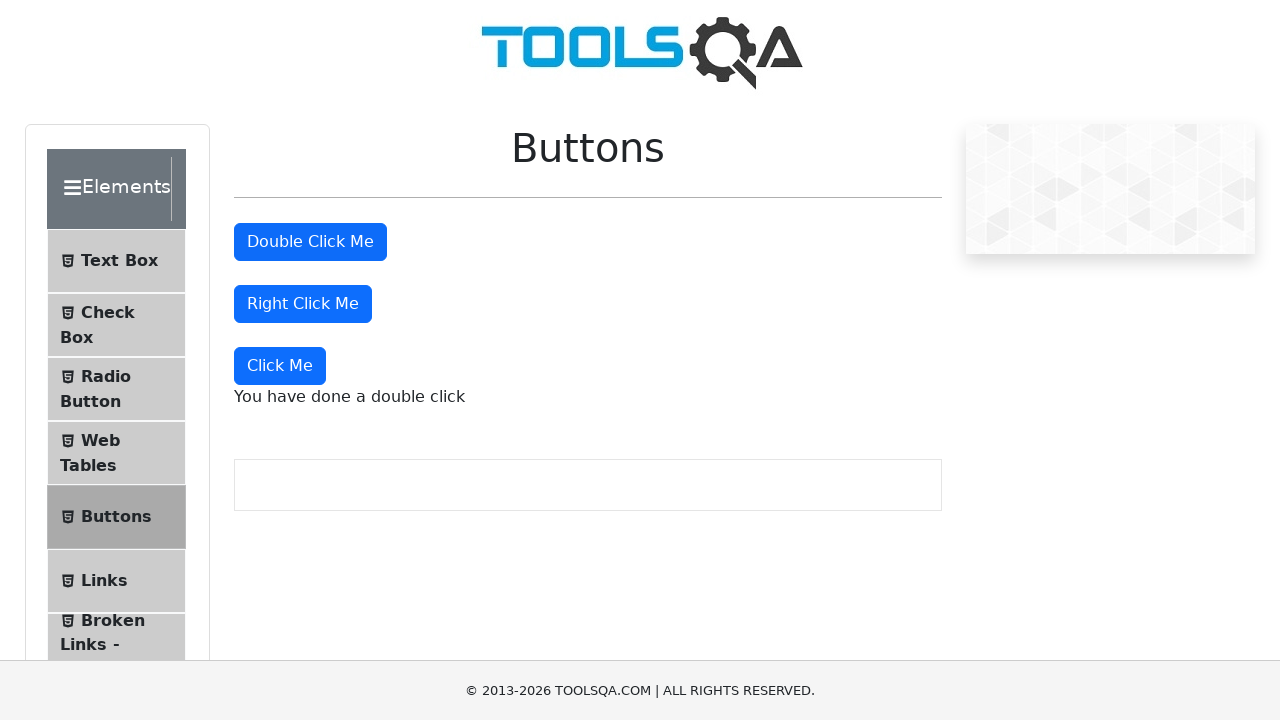

Double-click message appeared on the page
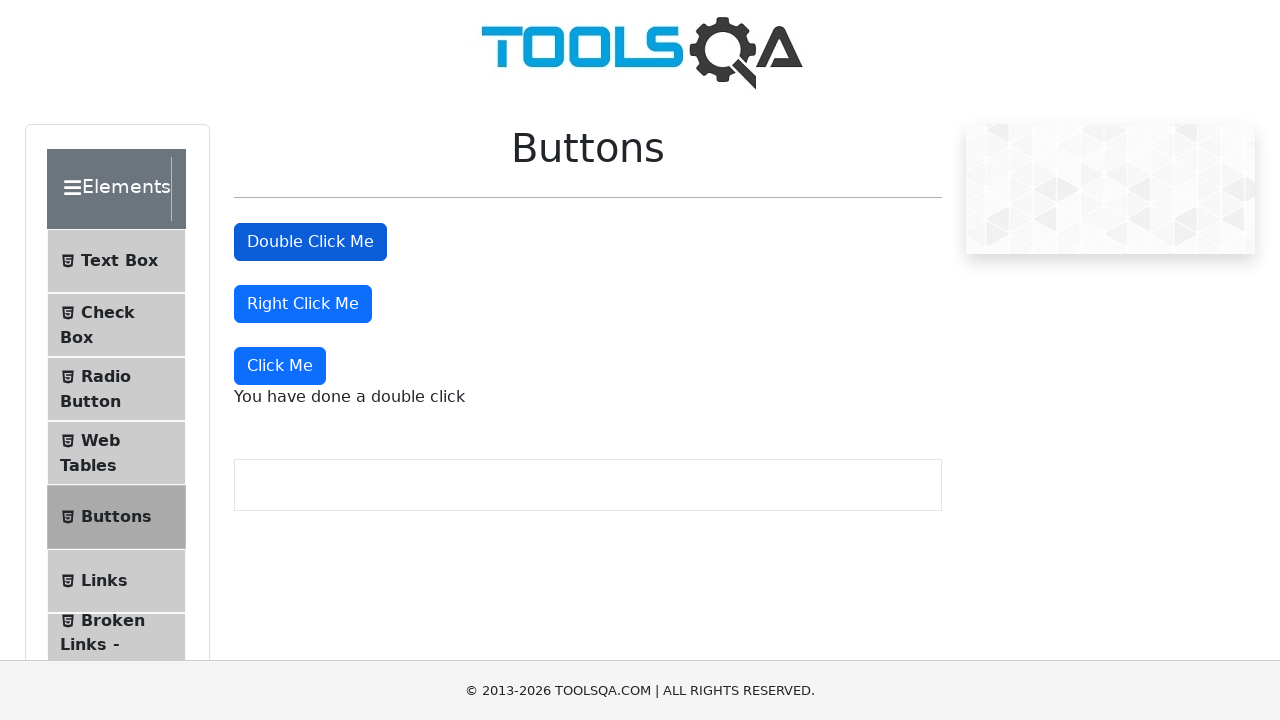

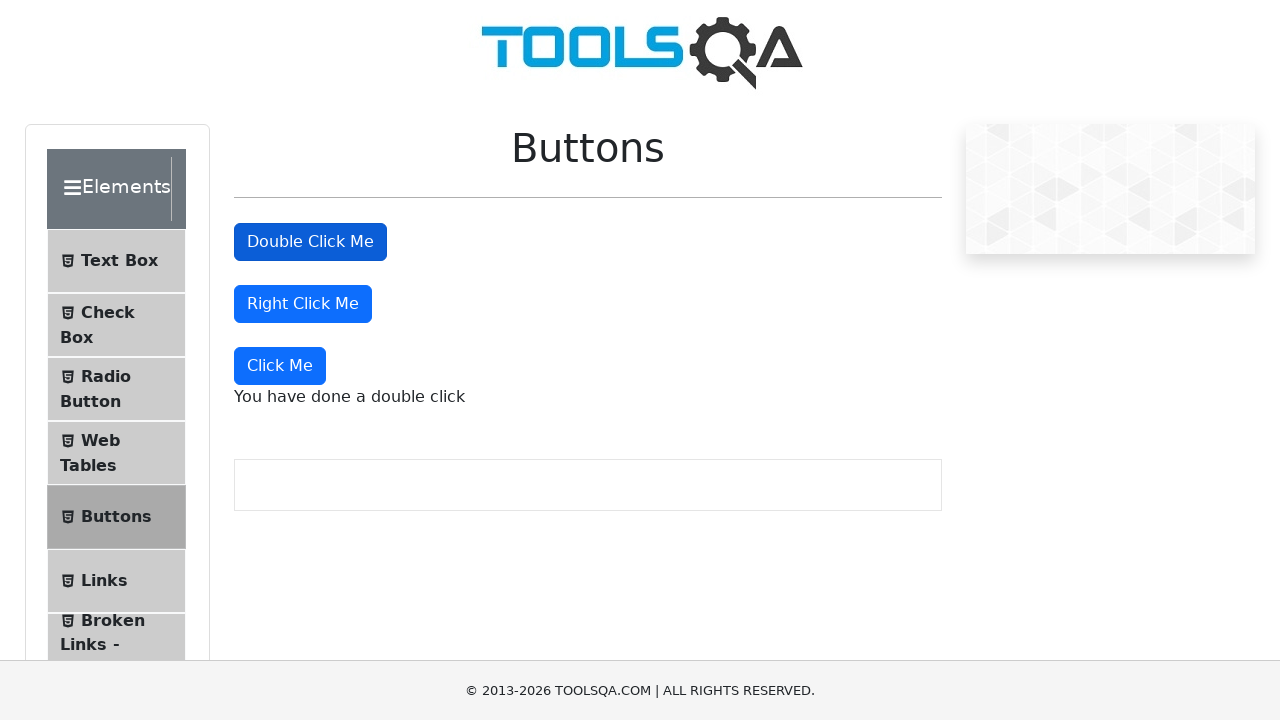